Tests radio button functionality by selecting "Yes" and "Impressive" radio buttons and verifying that each selection is confirmed by checking the displayed text

Starting URL: https://demoqa.com/radio-button

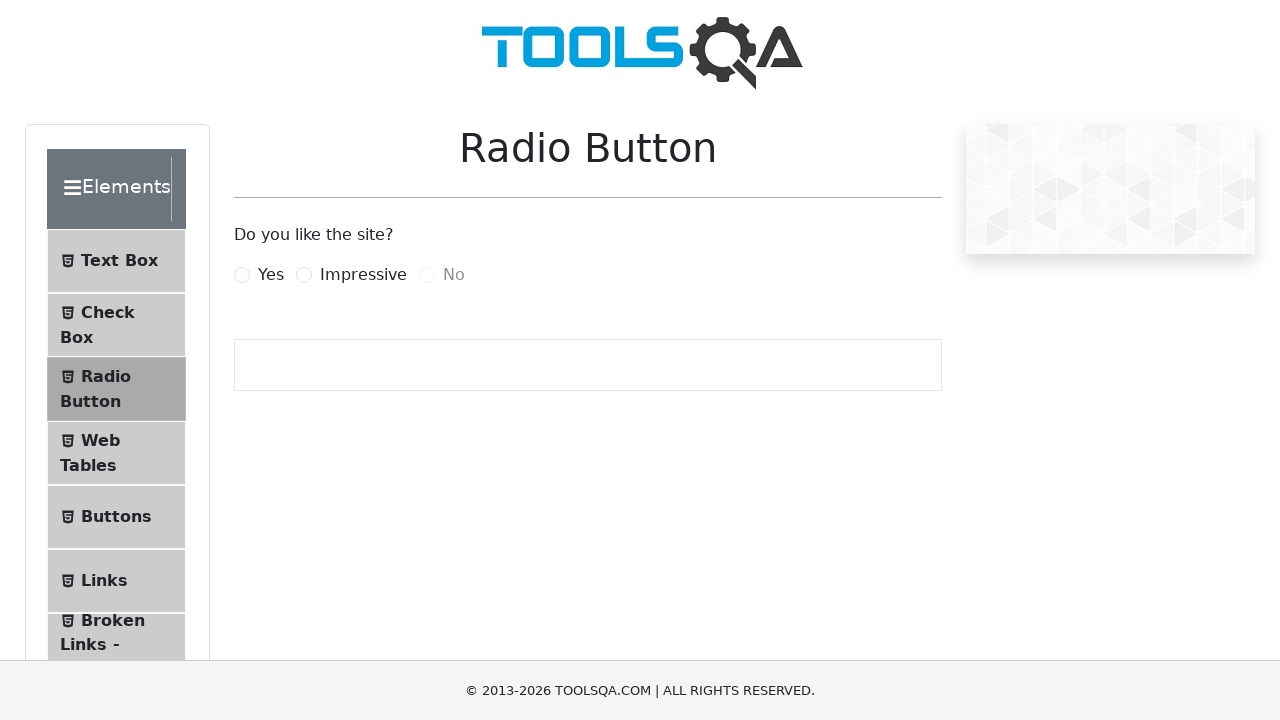

Clicked 'Yes' radio button at (271, 275) on xpath=//*[@for='yesRadio']
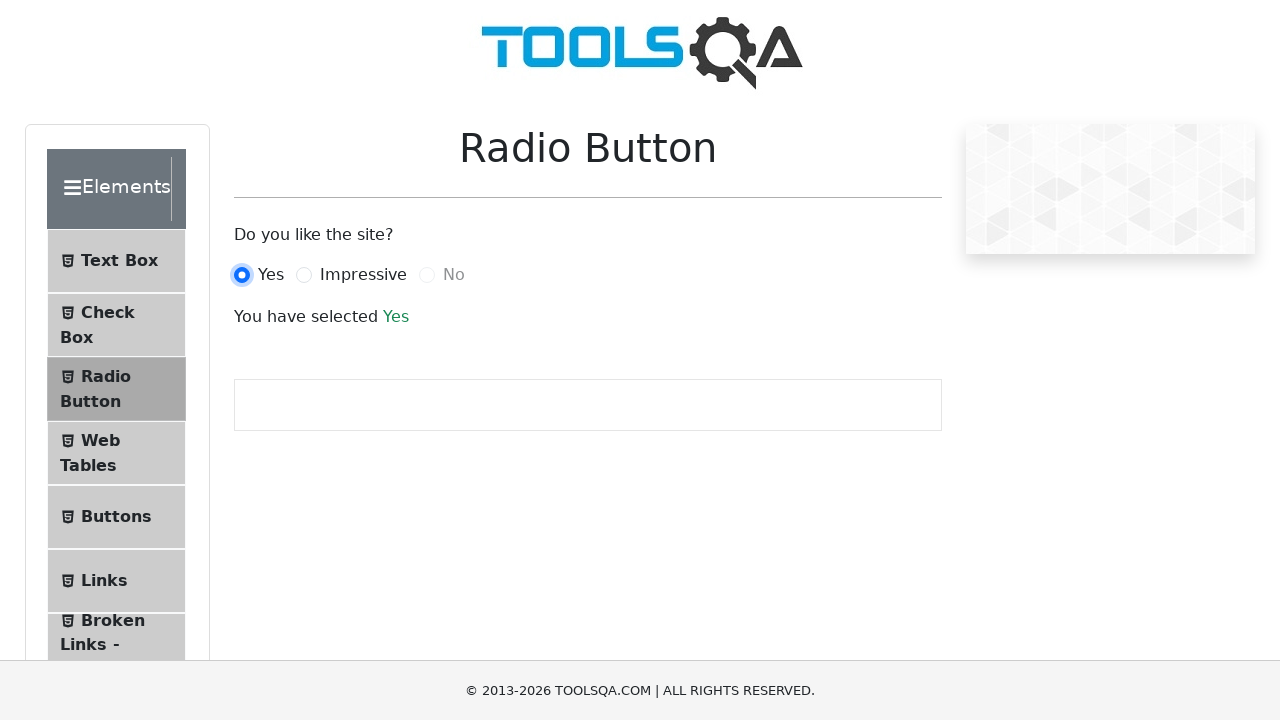

Retrieved confirmation text for 'Yes' selection
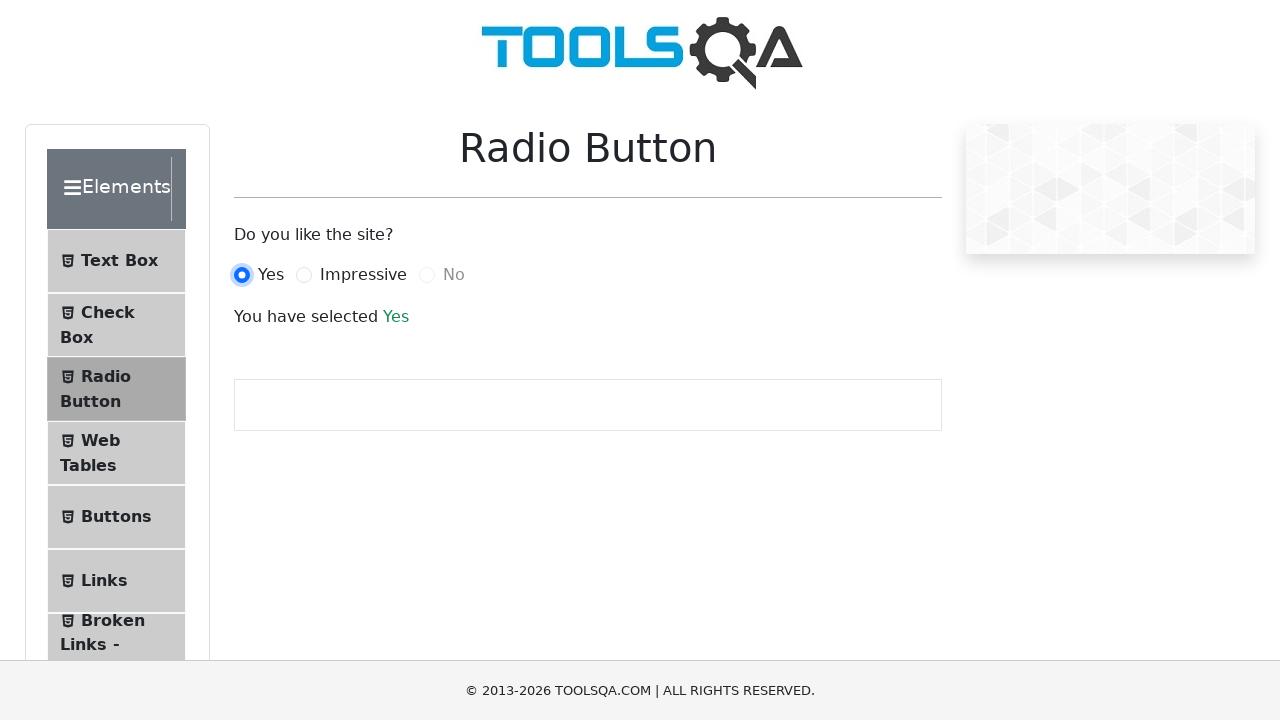

Verified 'Yes' radio button is selected correctly with text confirmation
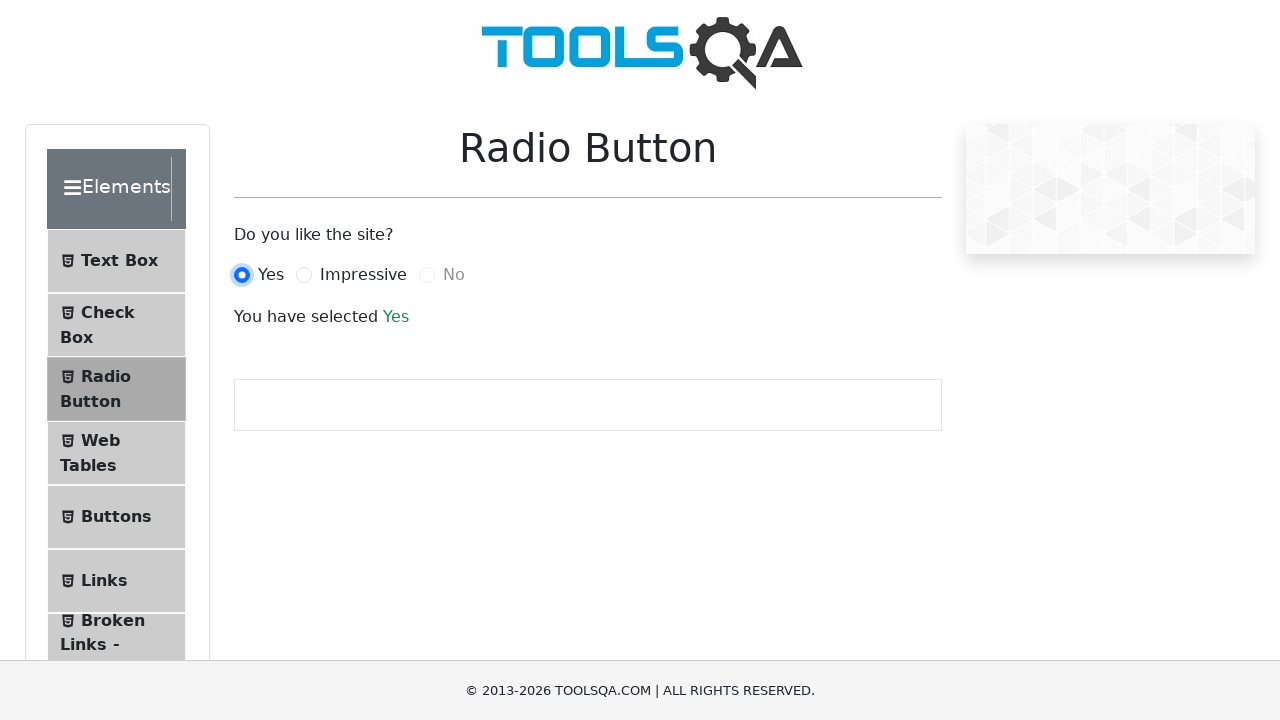

Clicked 'Impressive' radio button at (363, 275) on xpath=//*[@for='impressiveRadio']
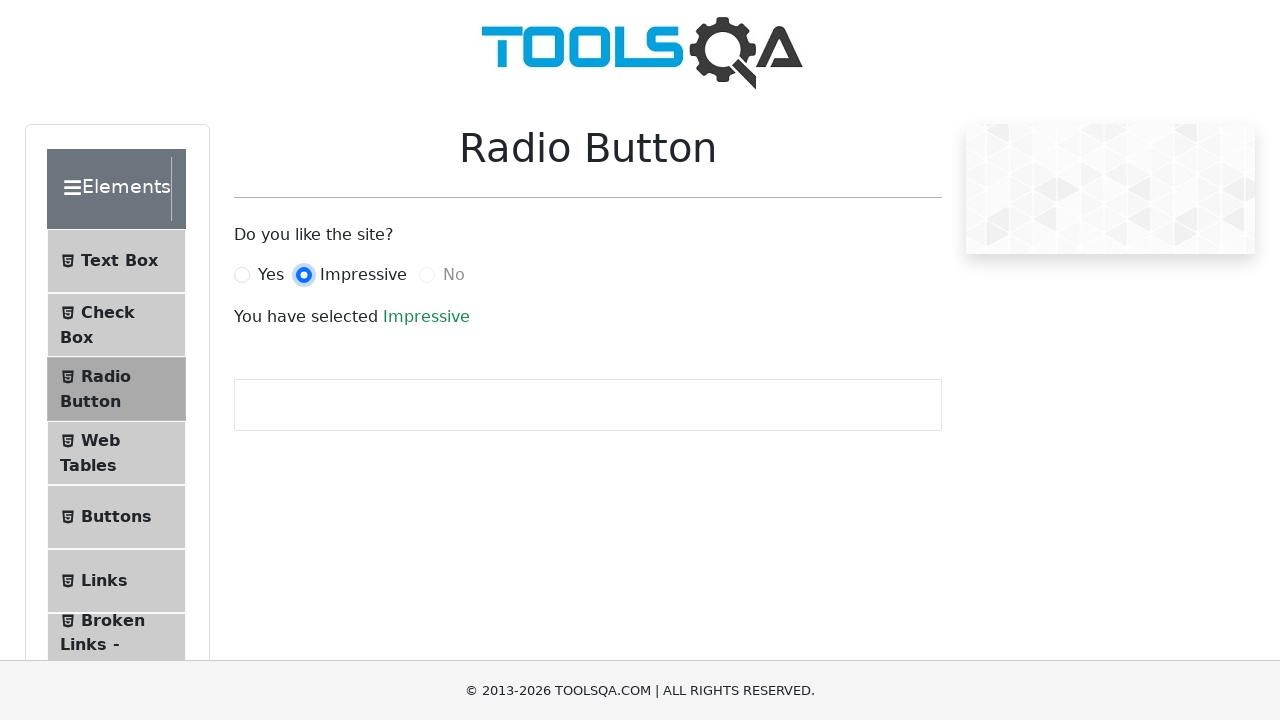

Retrieved confirmation text for 'Impressive' selection
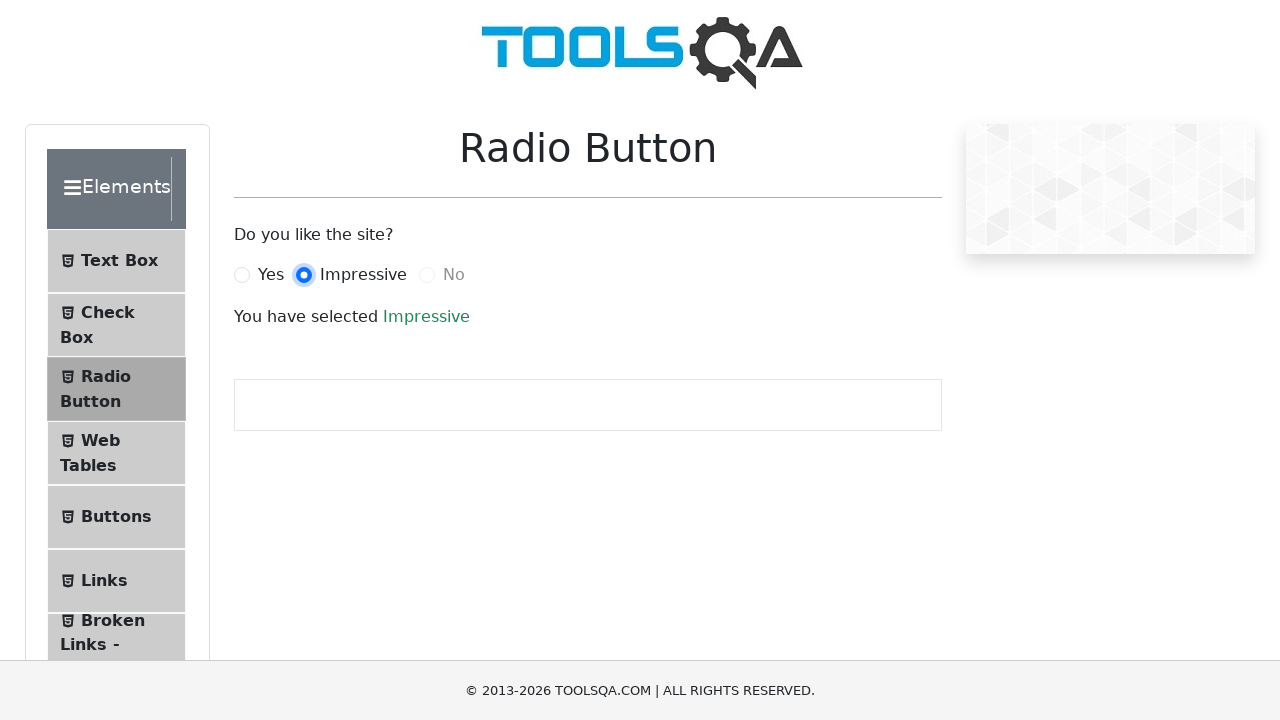

Verified 'Impressive' radio button is selected correctly with text confirmation
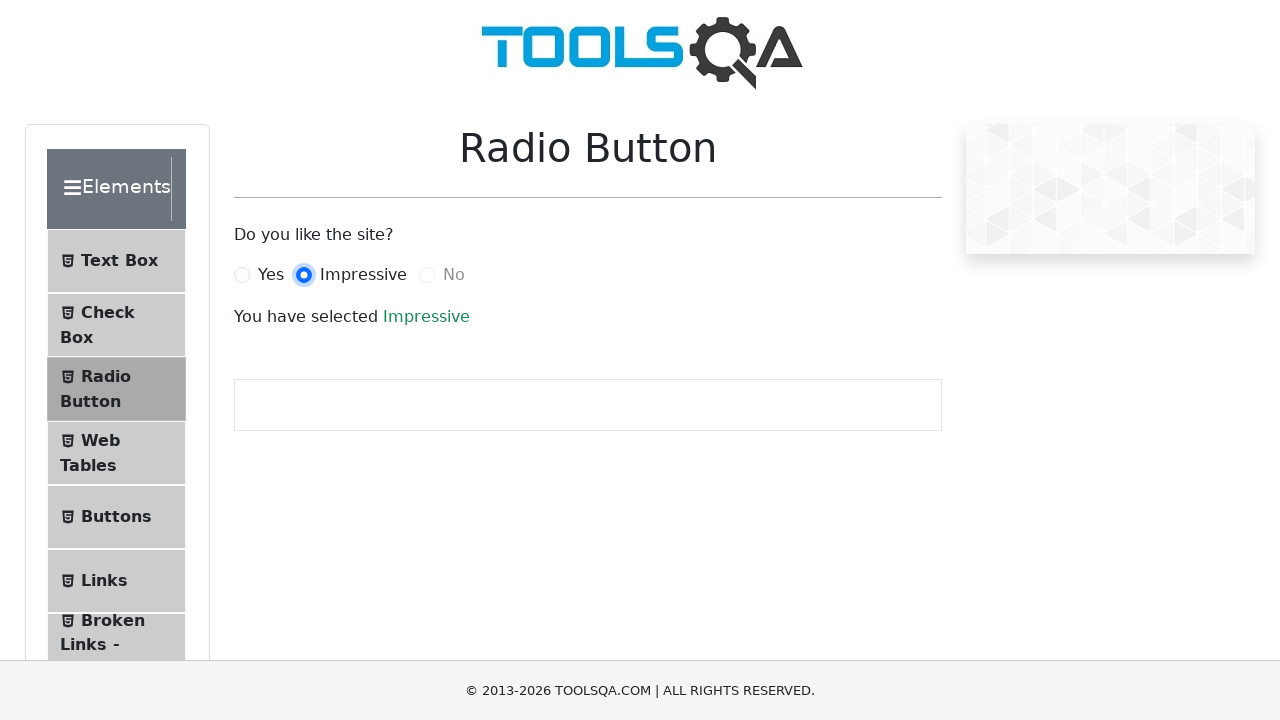

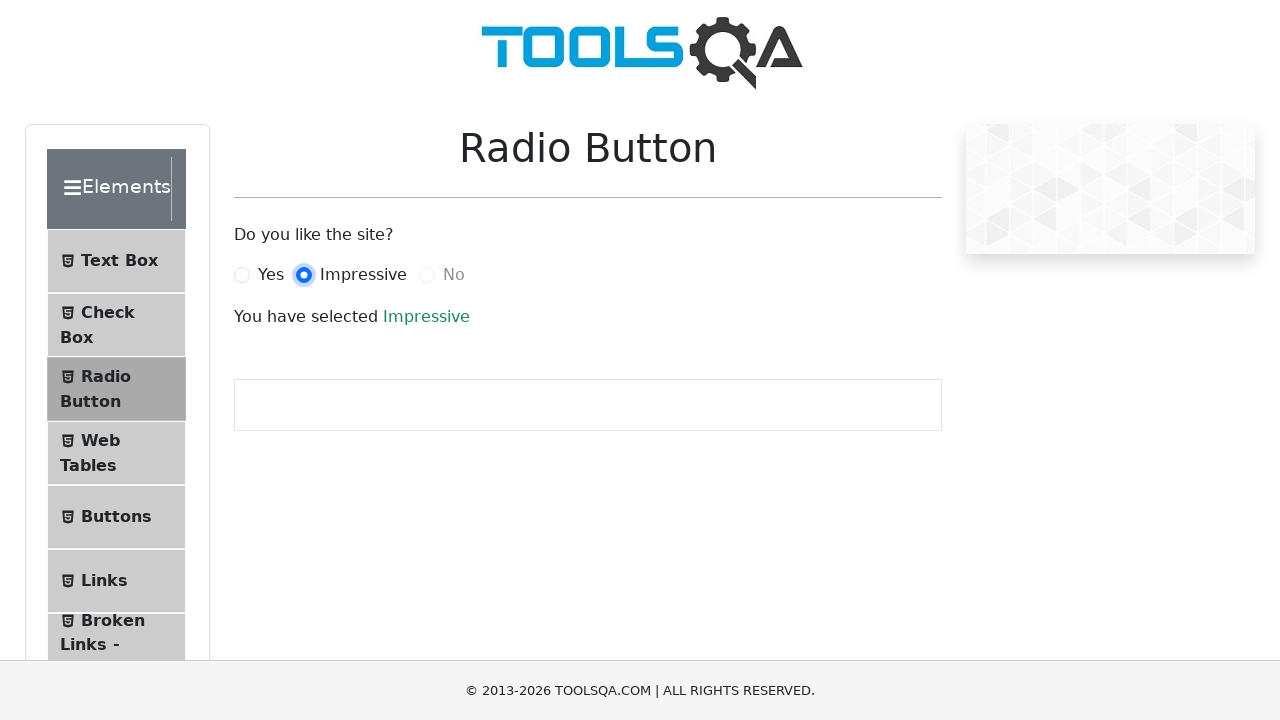